Tests multiple window handling by clicking to open a new window, switching to it, then switching back to the original window to verify content

Starting URL: https://the-internet.herokuapp.com/

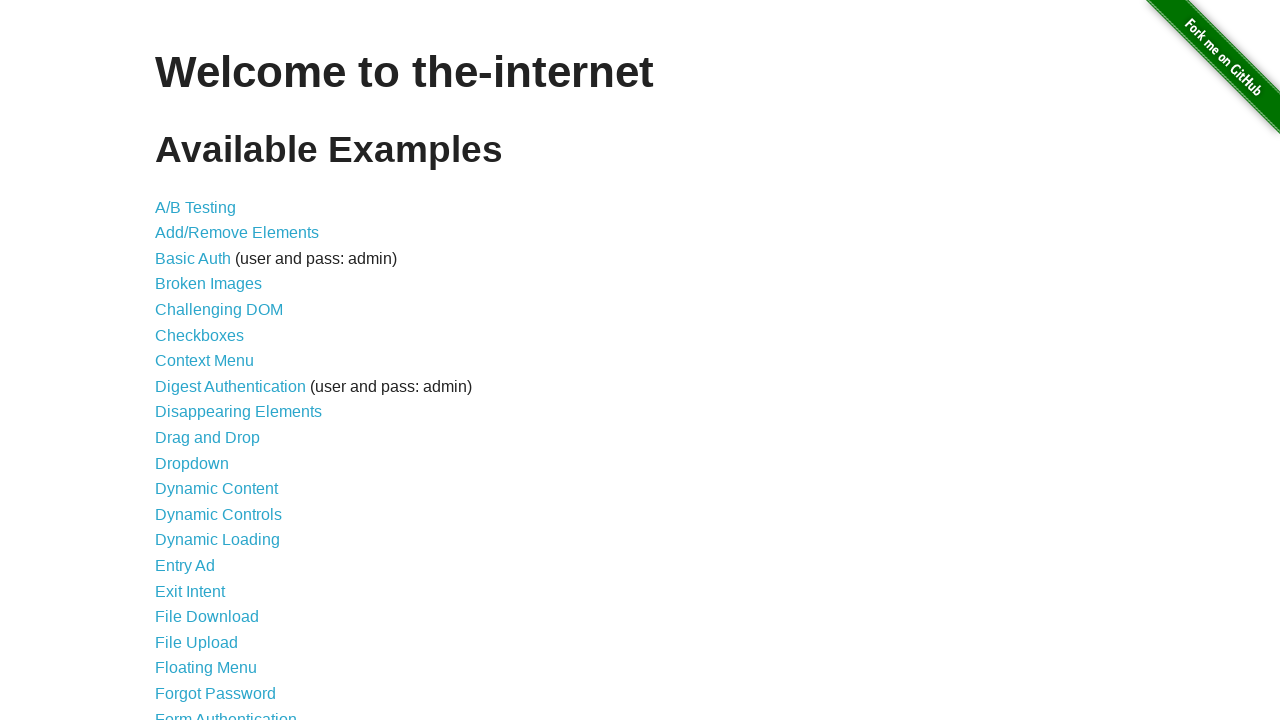

Clicked on Multiple Windows link at (218, 369) on xpath=//a[contains(text(),'Multiple Windows')]
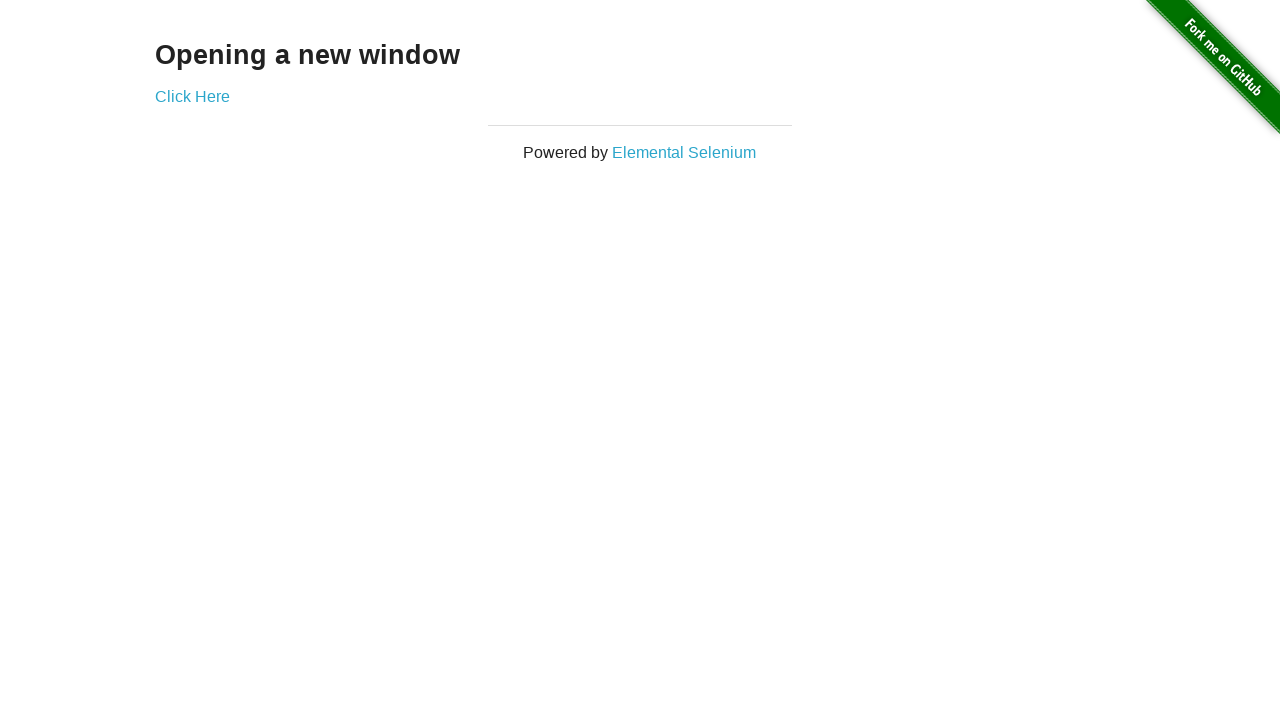

Clicked on Click Here link to open new window at (192, 96) on xpath=//a[contains(text(),'Click Here')]
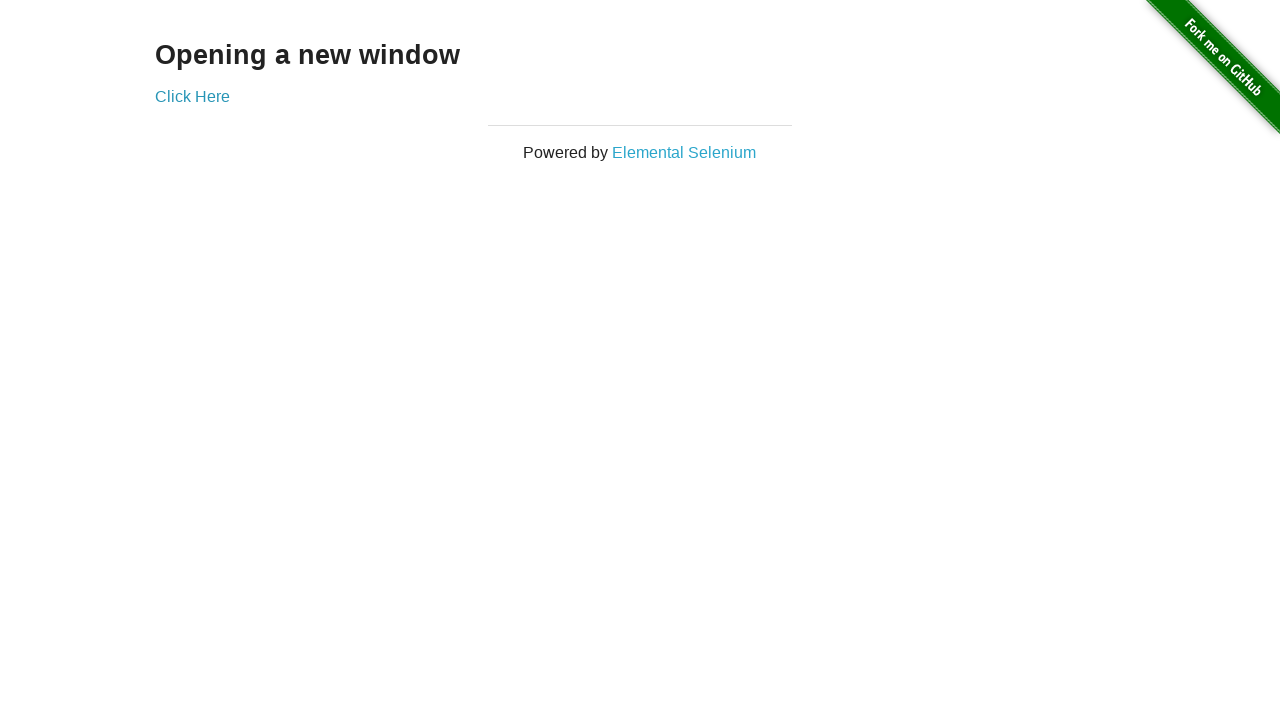

Captured new window/page reference
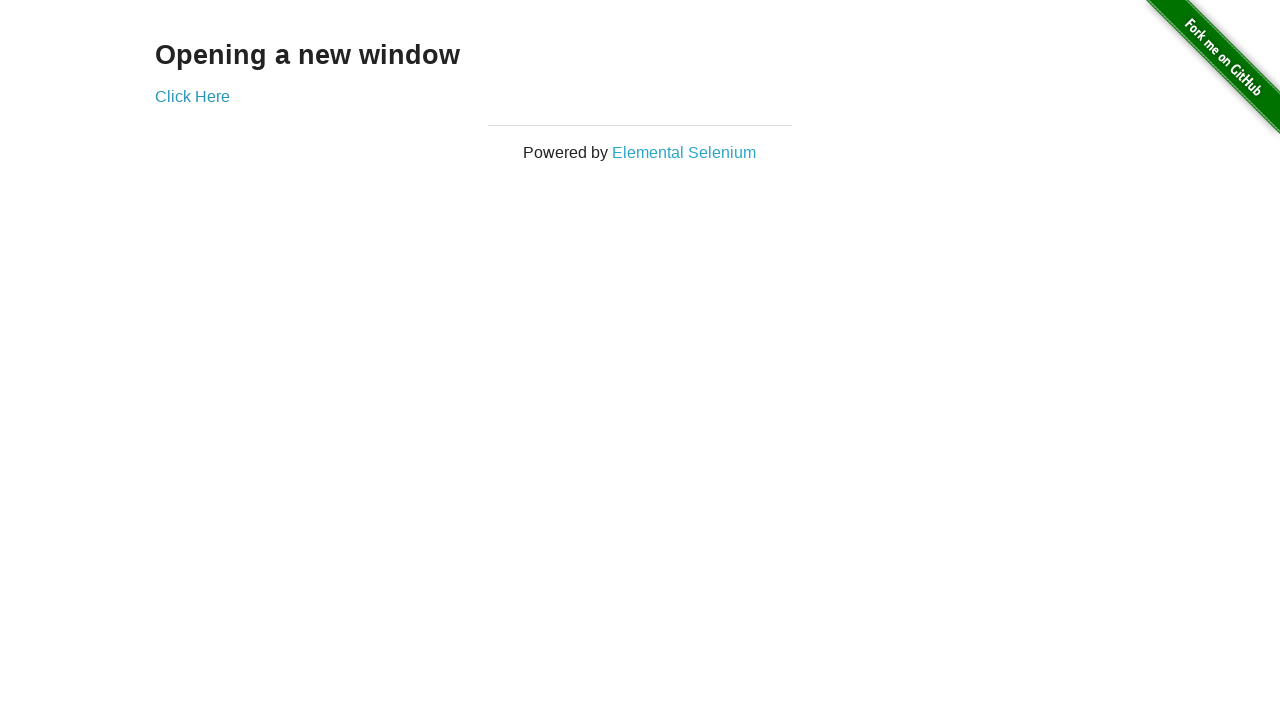

New page loaded successfully
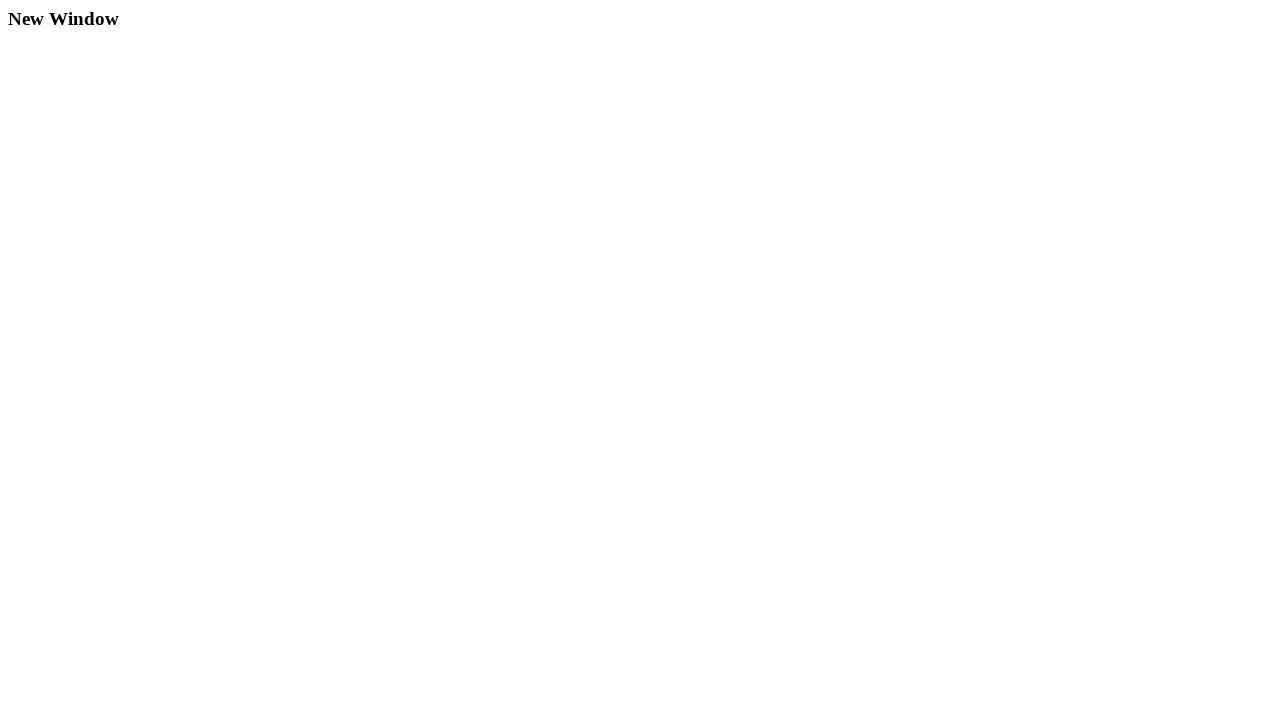

Retrieved new page title: New Window
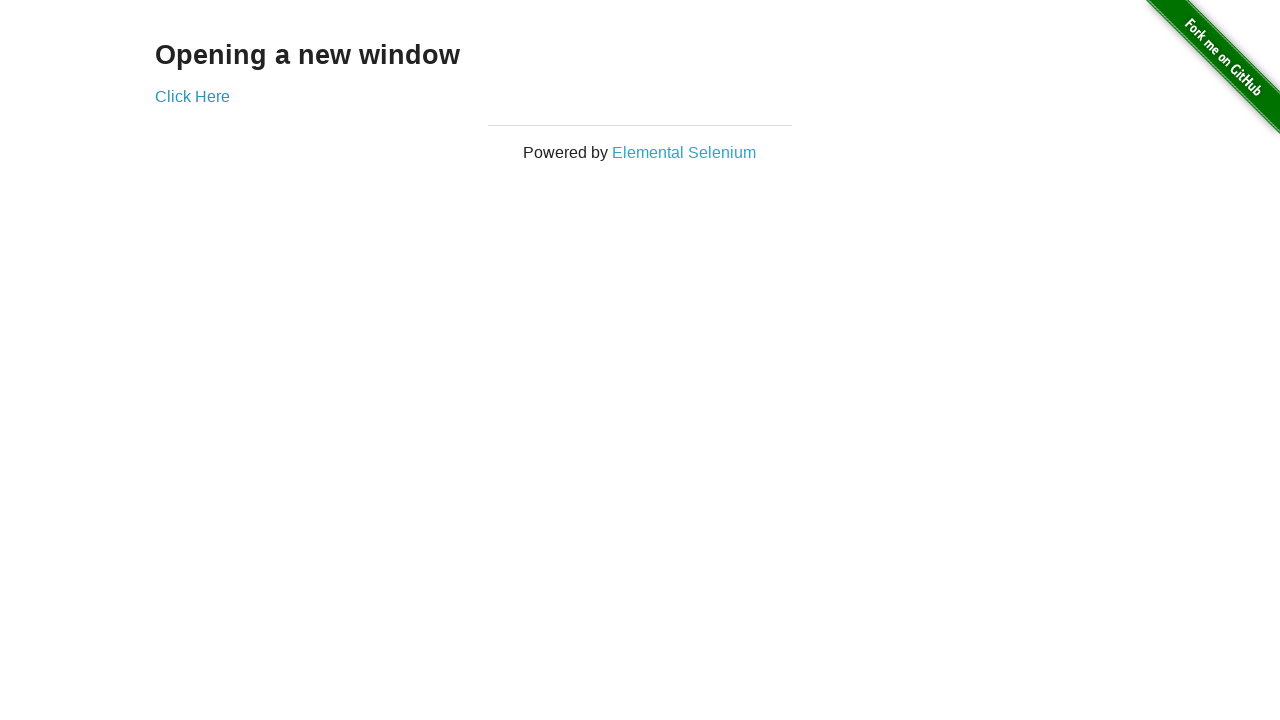

Switched back to original window
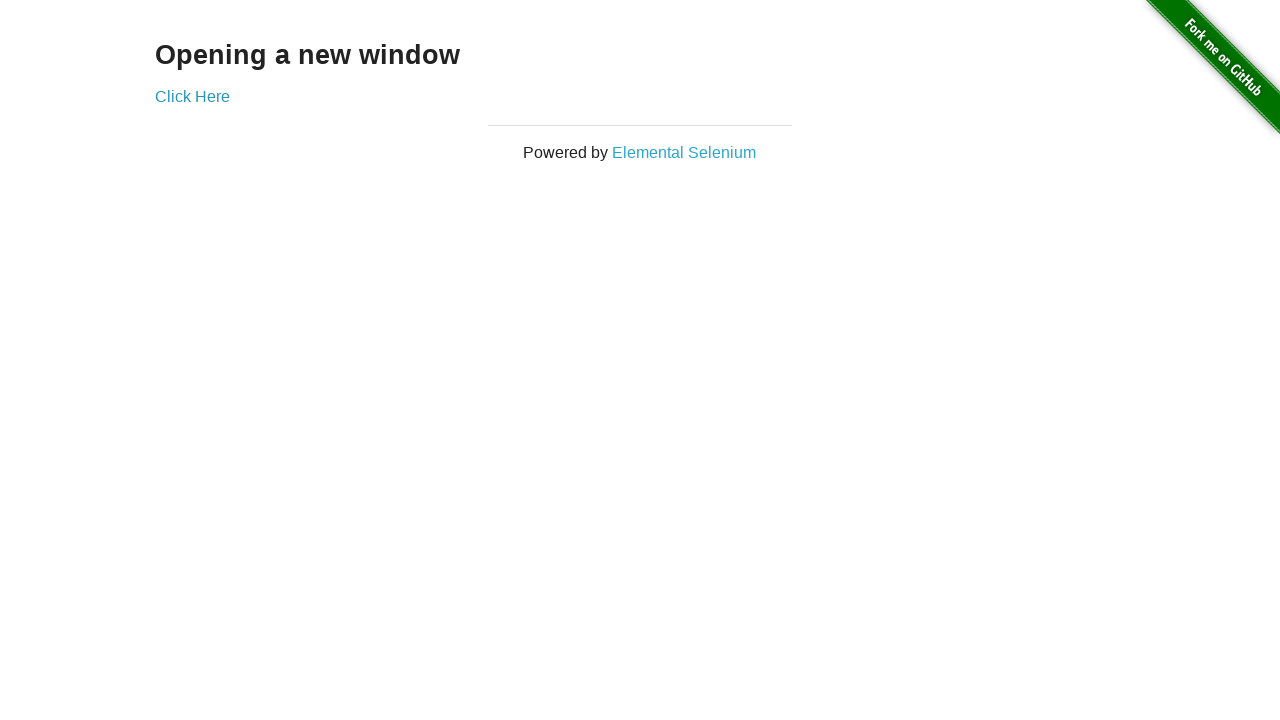

Retrieved heading text from original page: Opening a new window
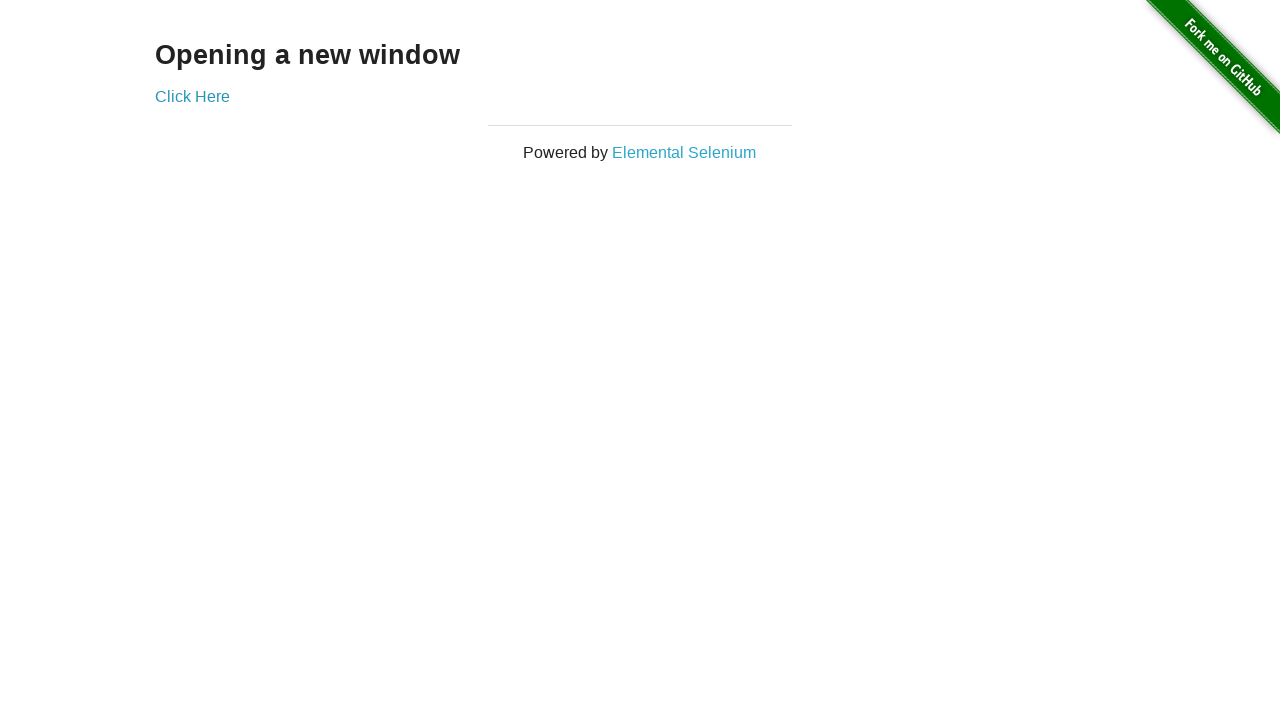

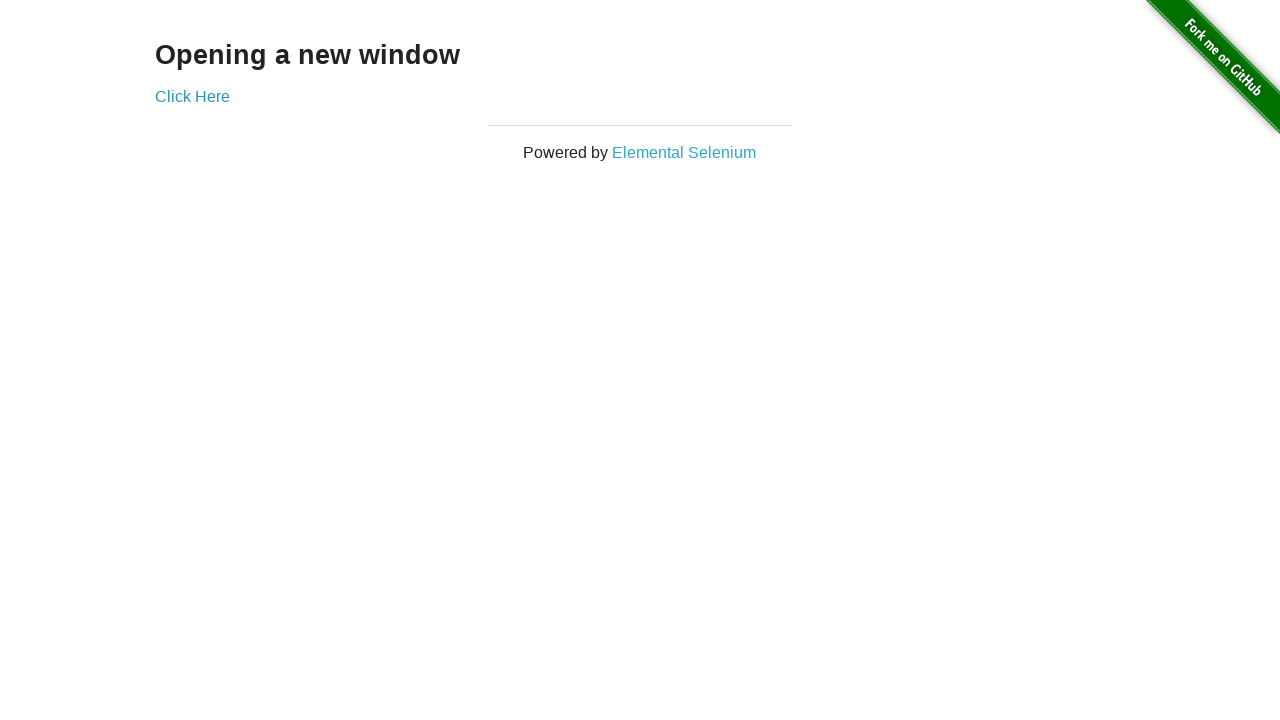